Tests handling a JavaScript prompt dialog by clicking a link that triggers a prompt, entering text, then accepting it

Starting URL: https://www.selenium.dev/documentation/en/webdriver/js_alerts_prompts_and_confirmations/

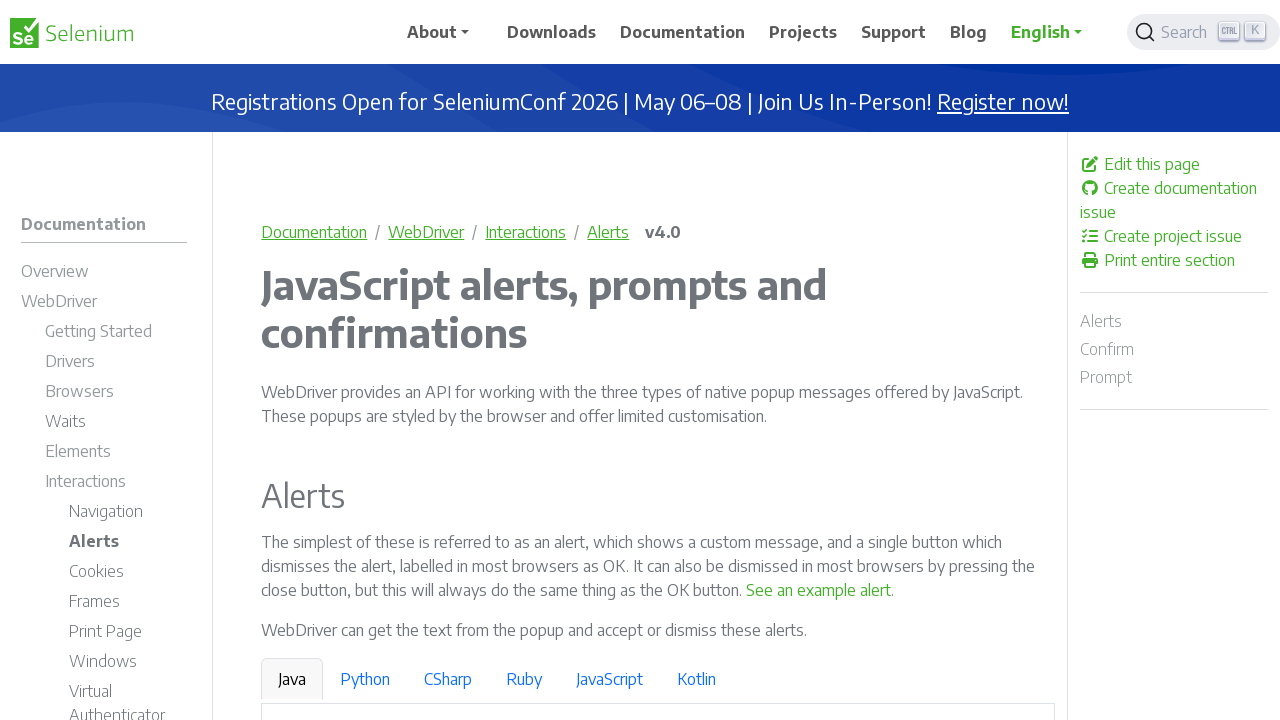

Set up dialog handler to accept prompt with text 'Playwright Test Input'
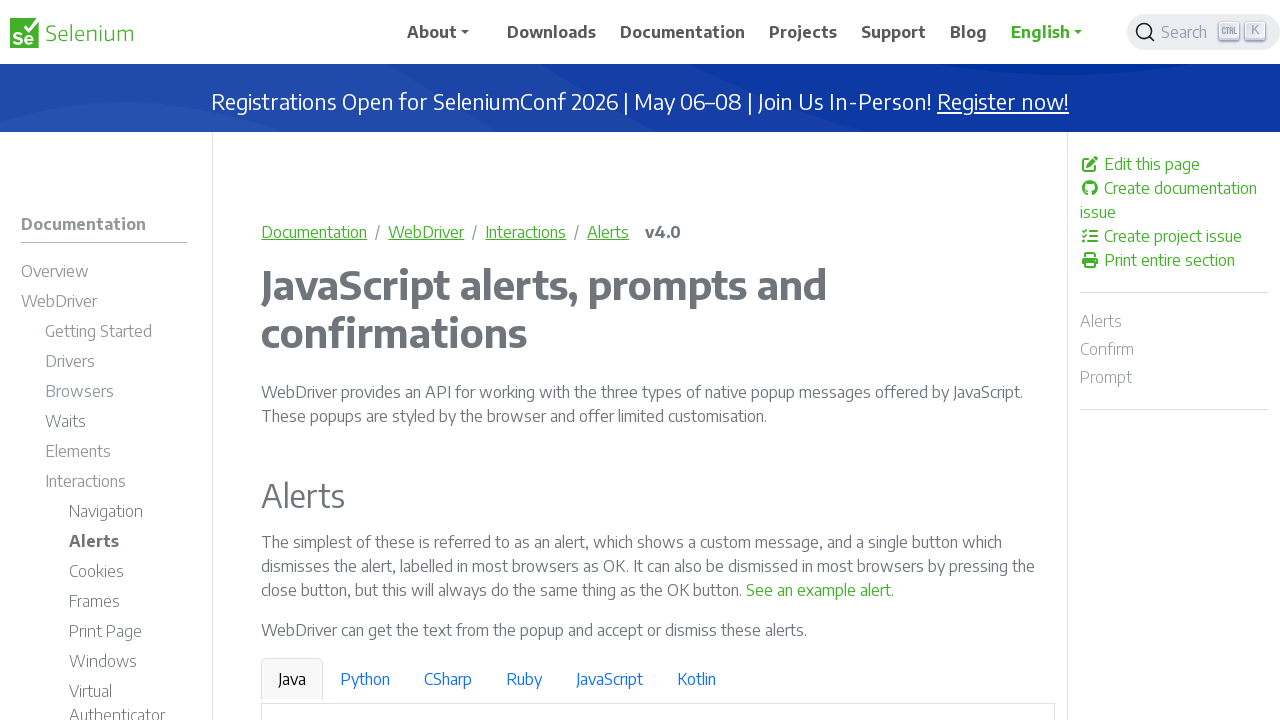

Clicked link to trigger JavaScript prompt dialog at (627, 360) on a:has-text('See a sample prompt')
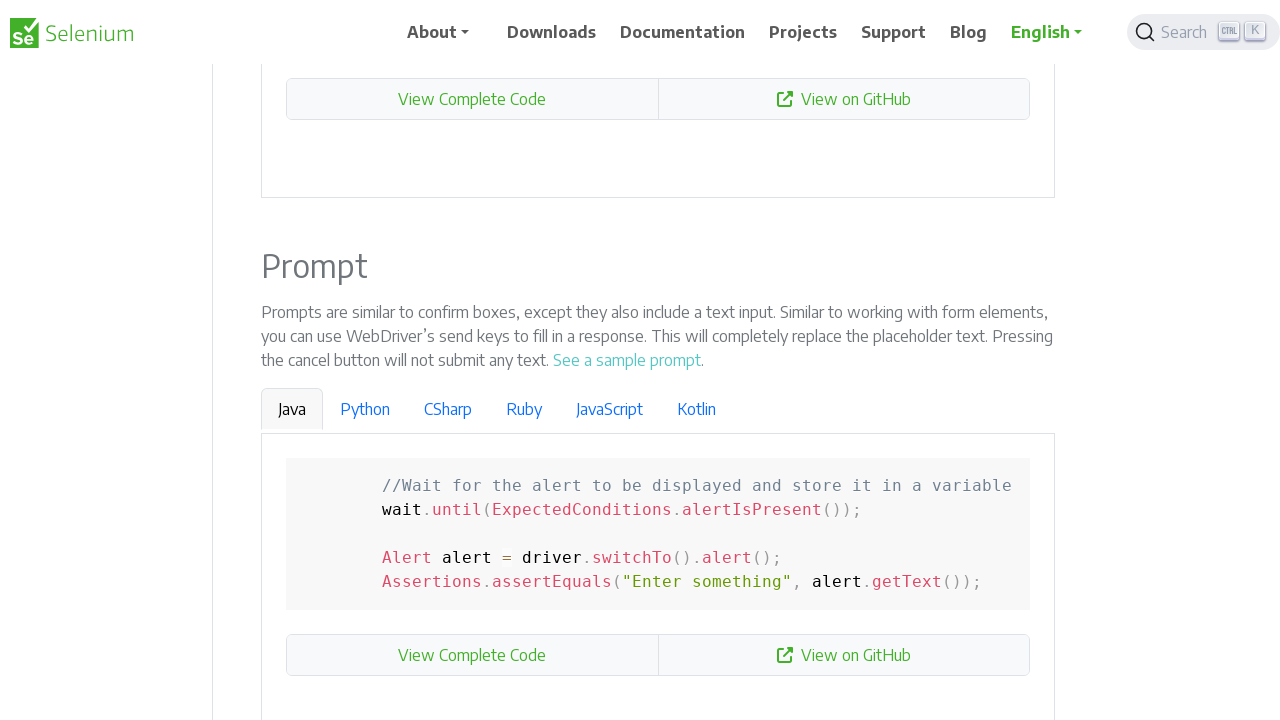

Waited 500ms for dialog interaction to complete
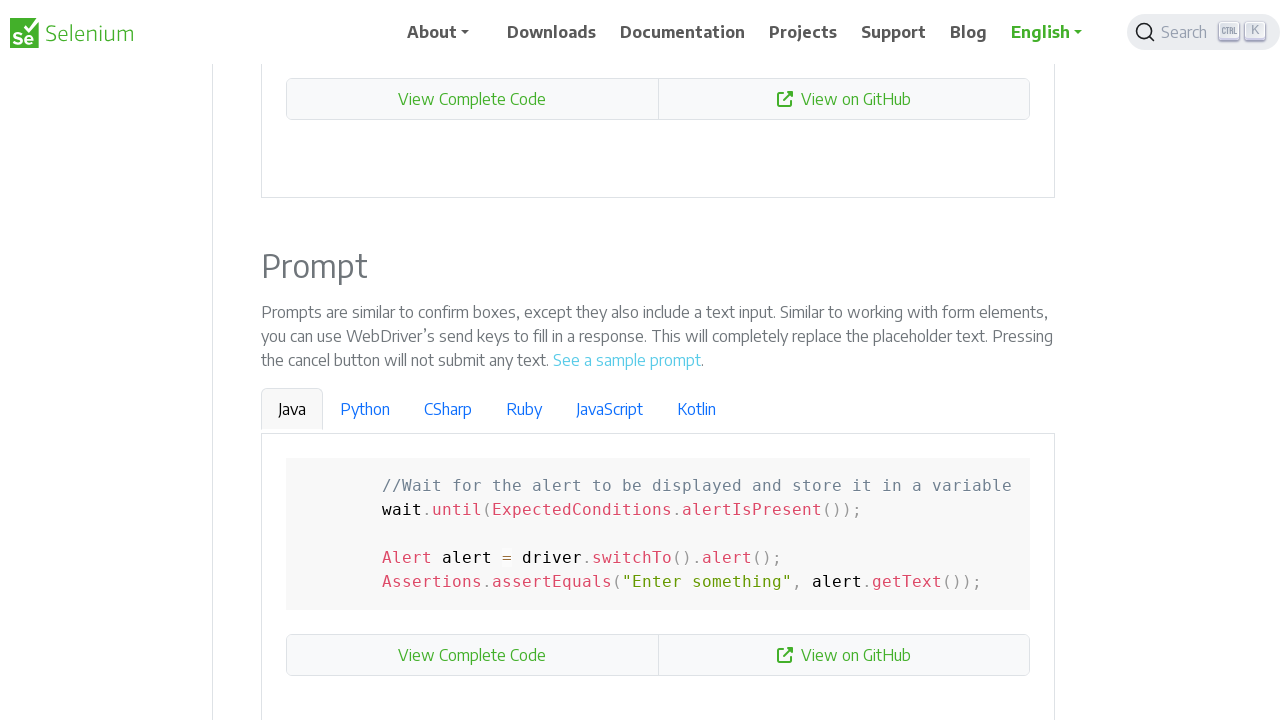

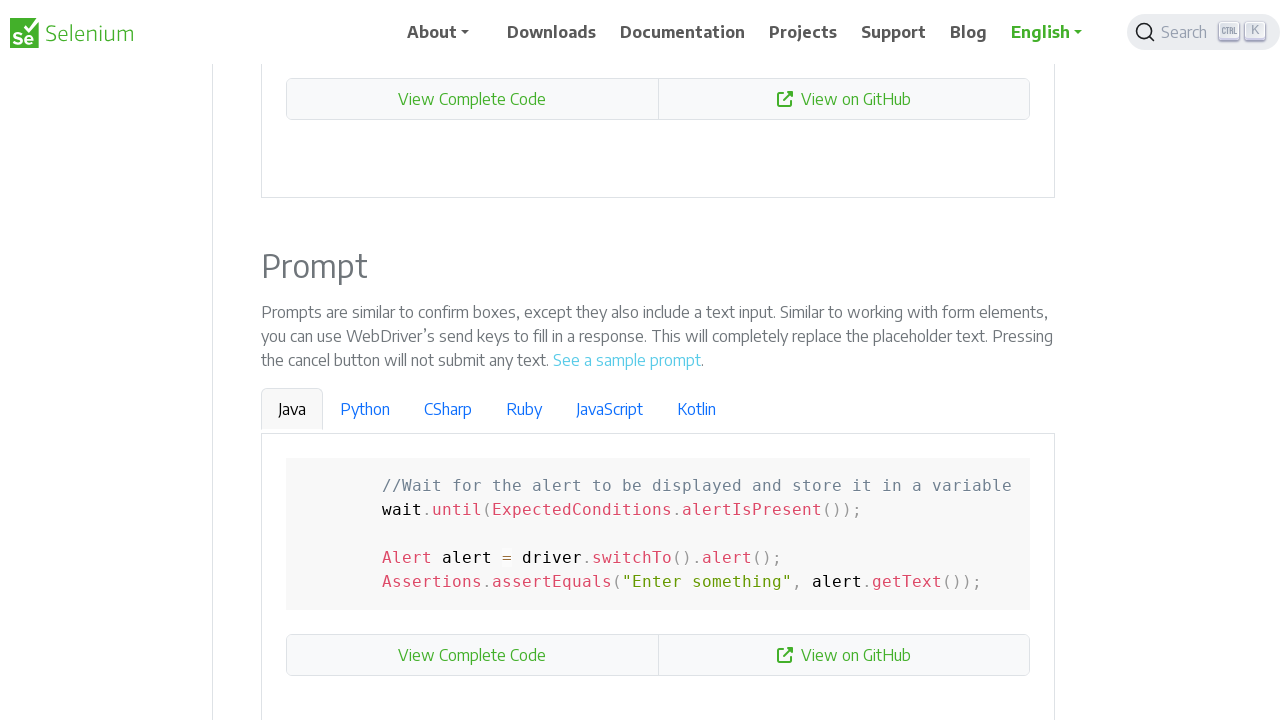